Tests drag and drop functionality by dragging an element and dropping it onto a target droppable area within an iframe

Starting URL: https://jqueryui.com/droppable/

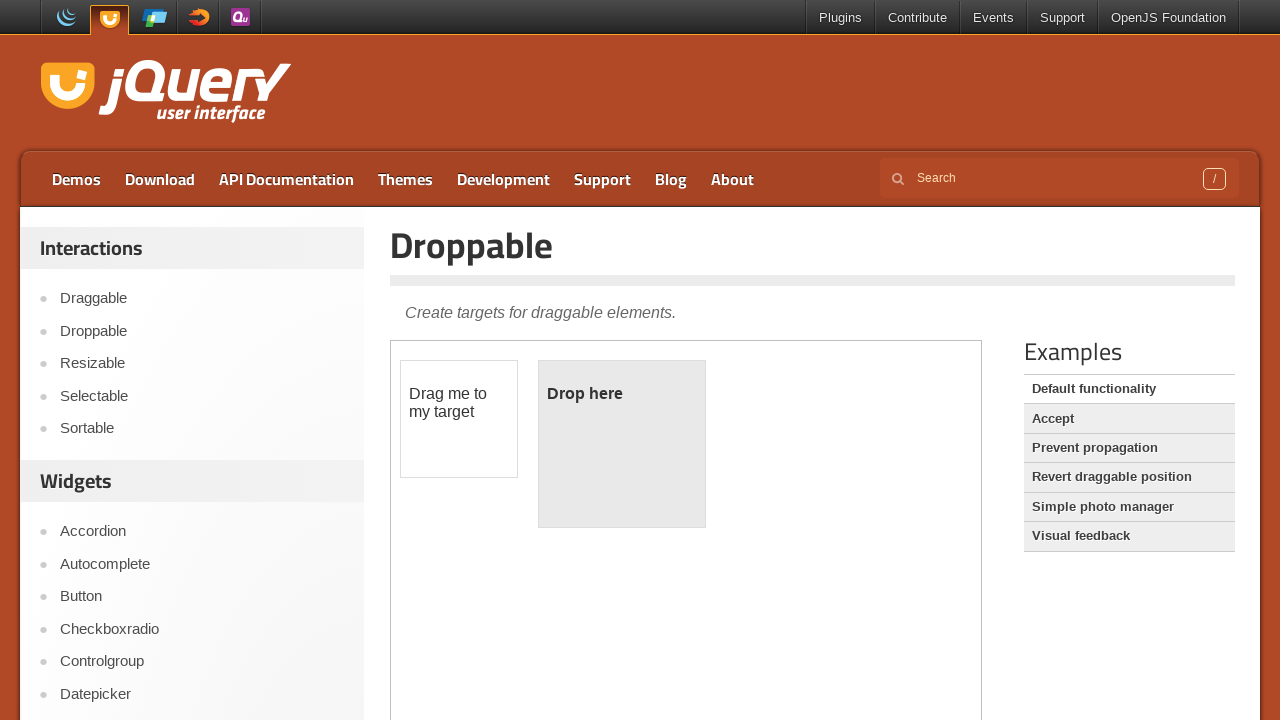

Located and switched to the first iframe containing drag and drop demo
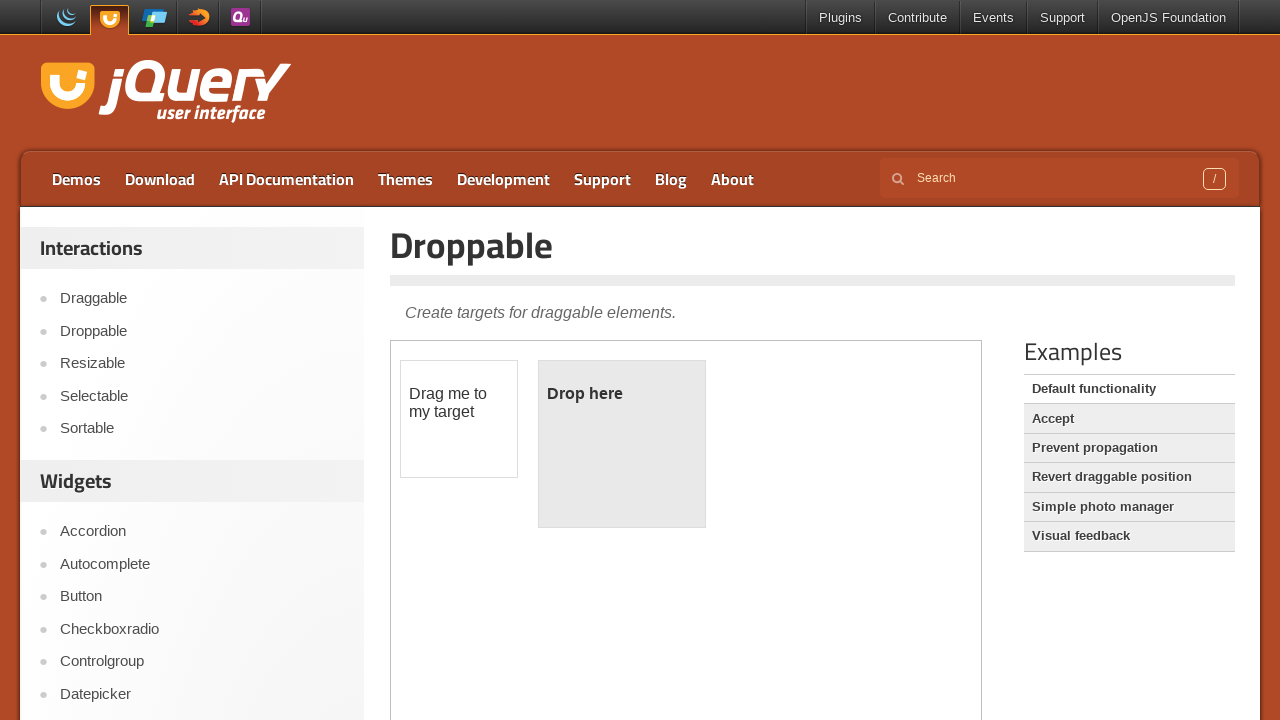

Located the draggable element with id 'draggable'
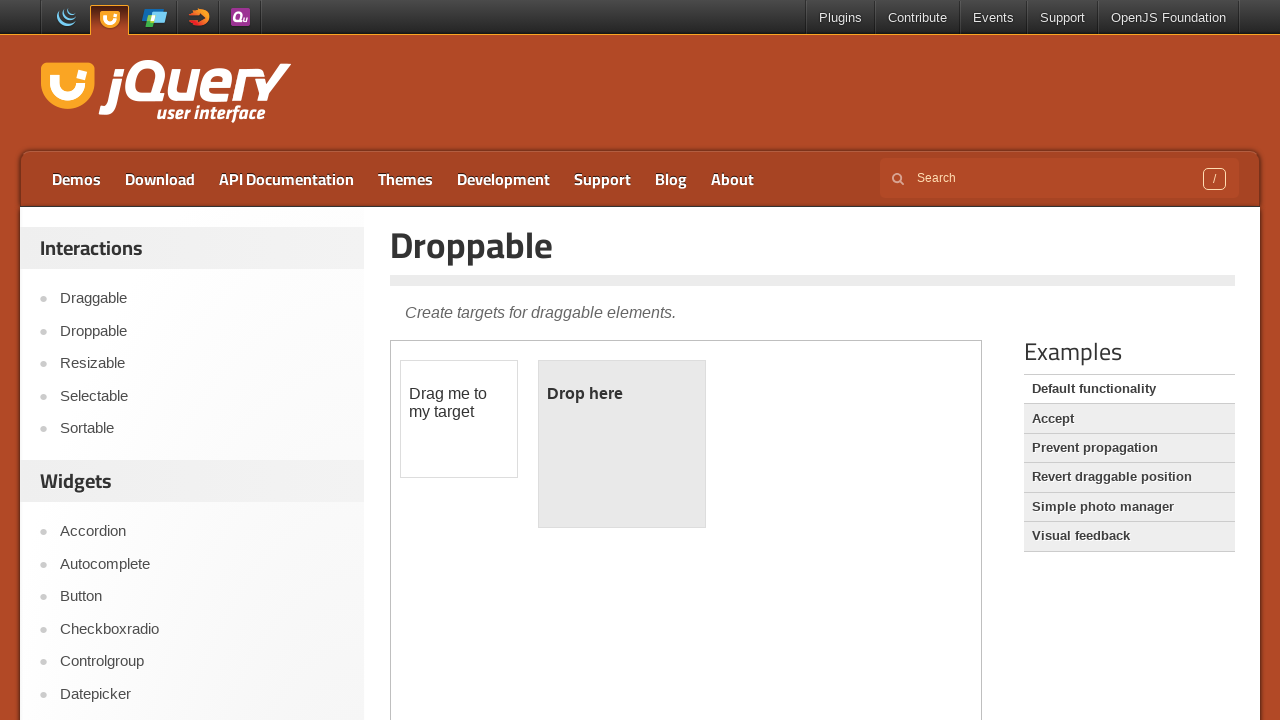

Located the droppable target element with id 'droppable'
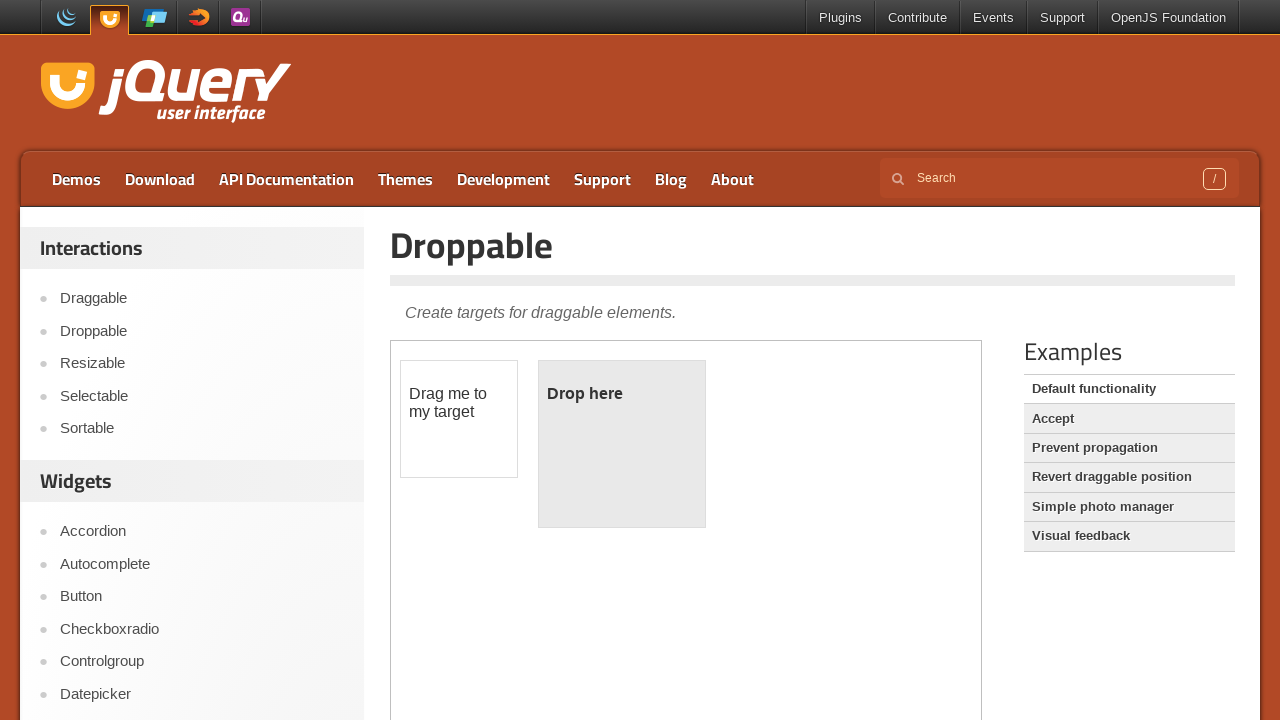

Dragged and dropped the draggable element onto the droppable target area at (622, 444)
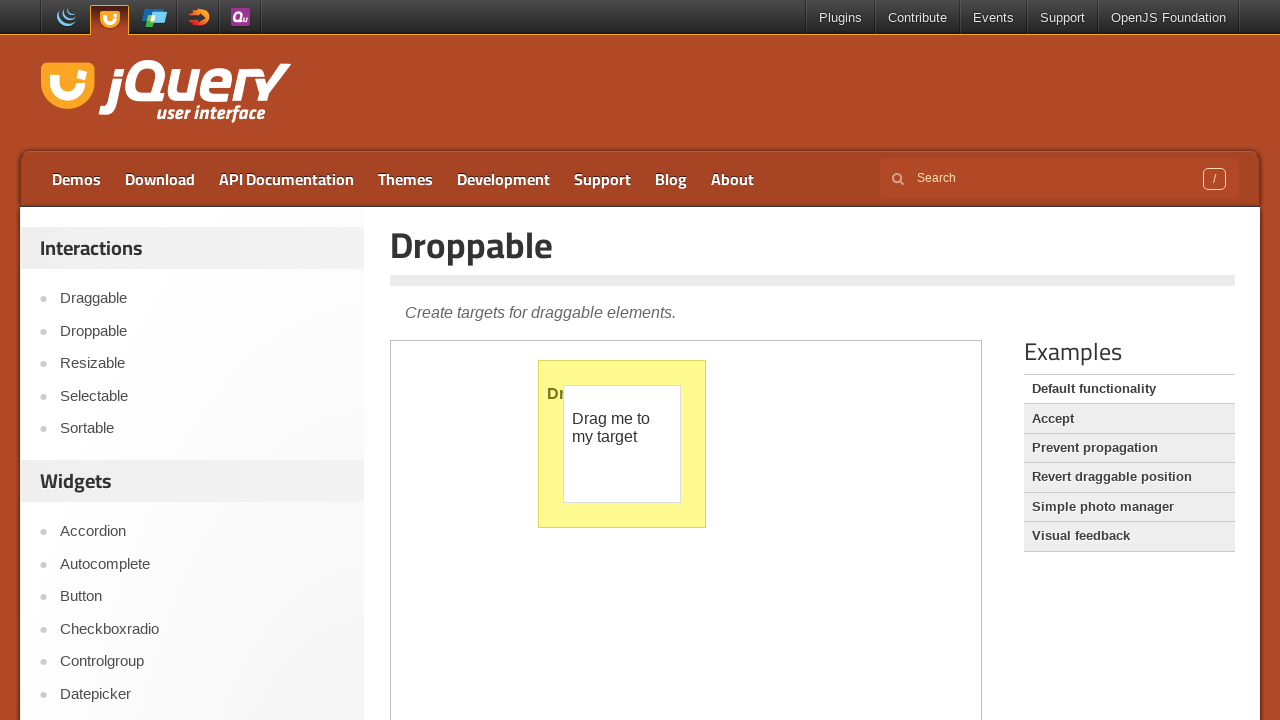

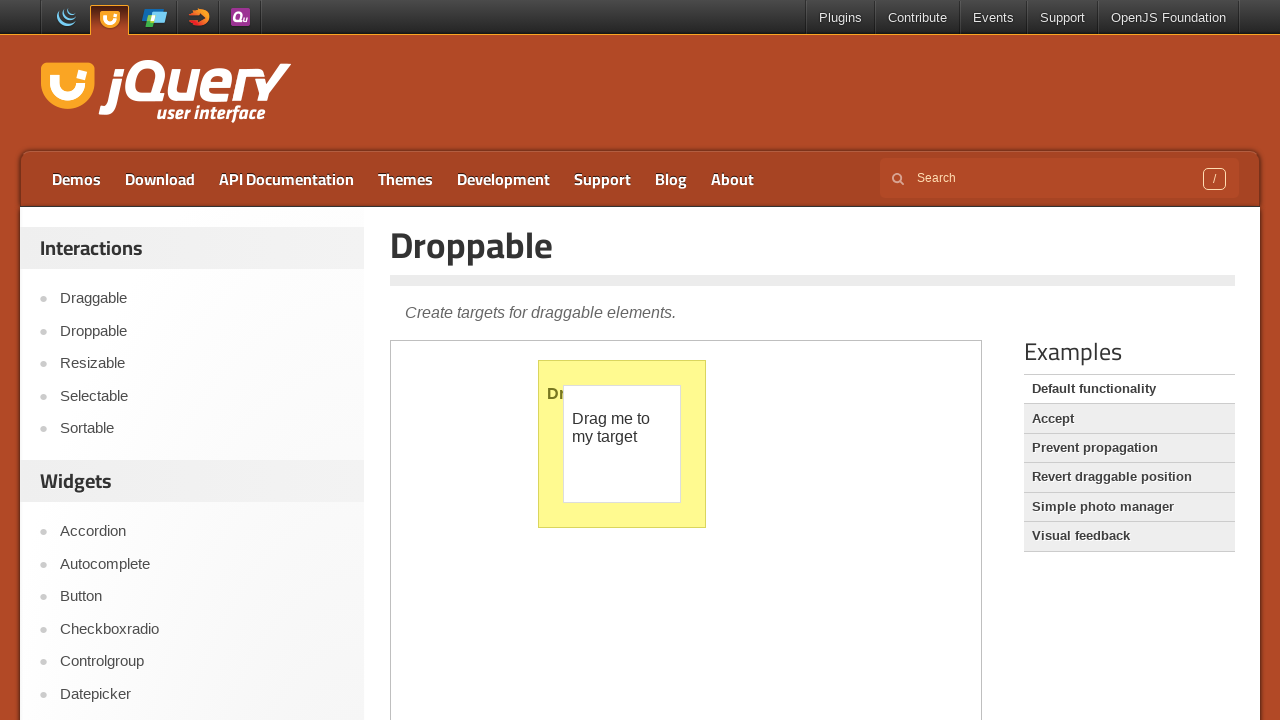